Tests the Purdue University directory search functionality by entering a person's name in the search field and clicking the search button to find results.

Starting URL: https://www.purdue.edu/directory/

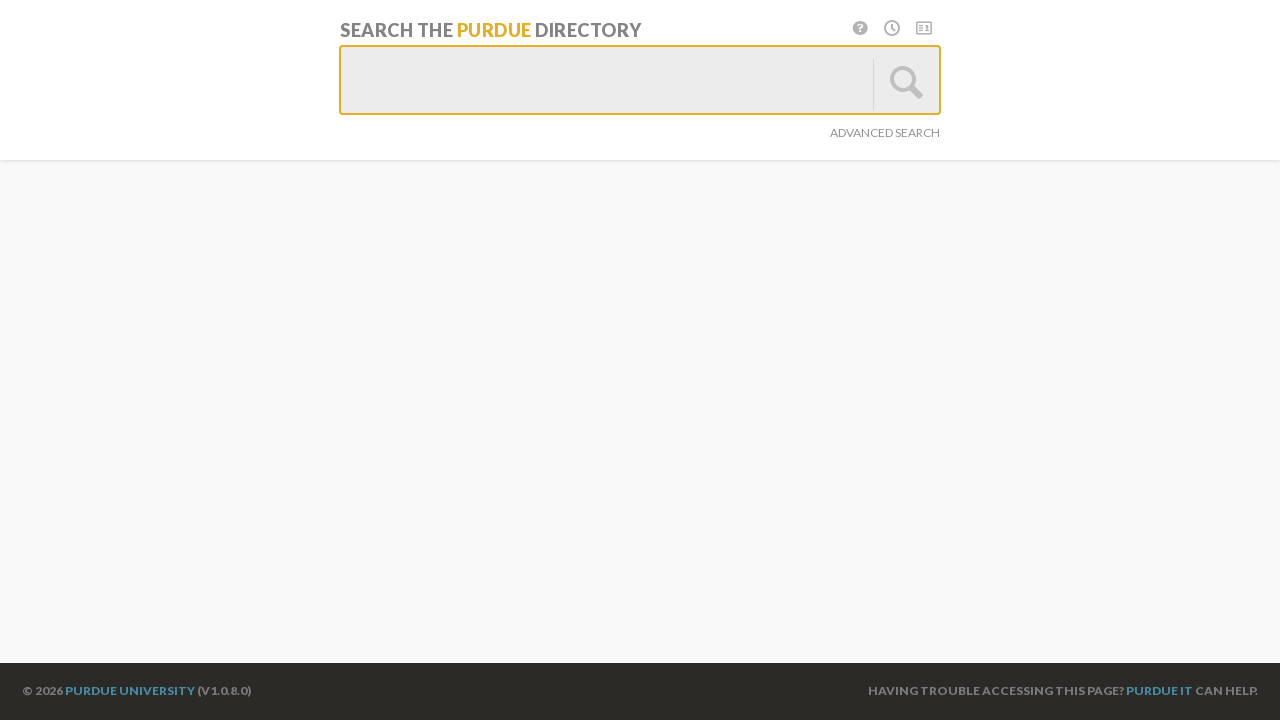

Filled search input with 'John Smith' on #basicSearchInput
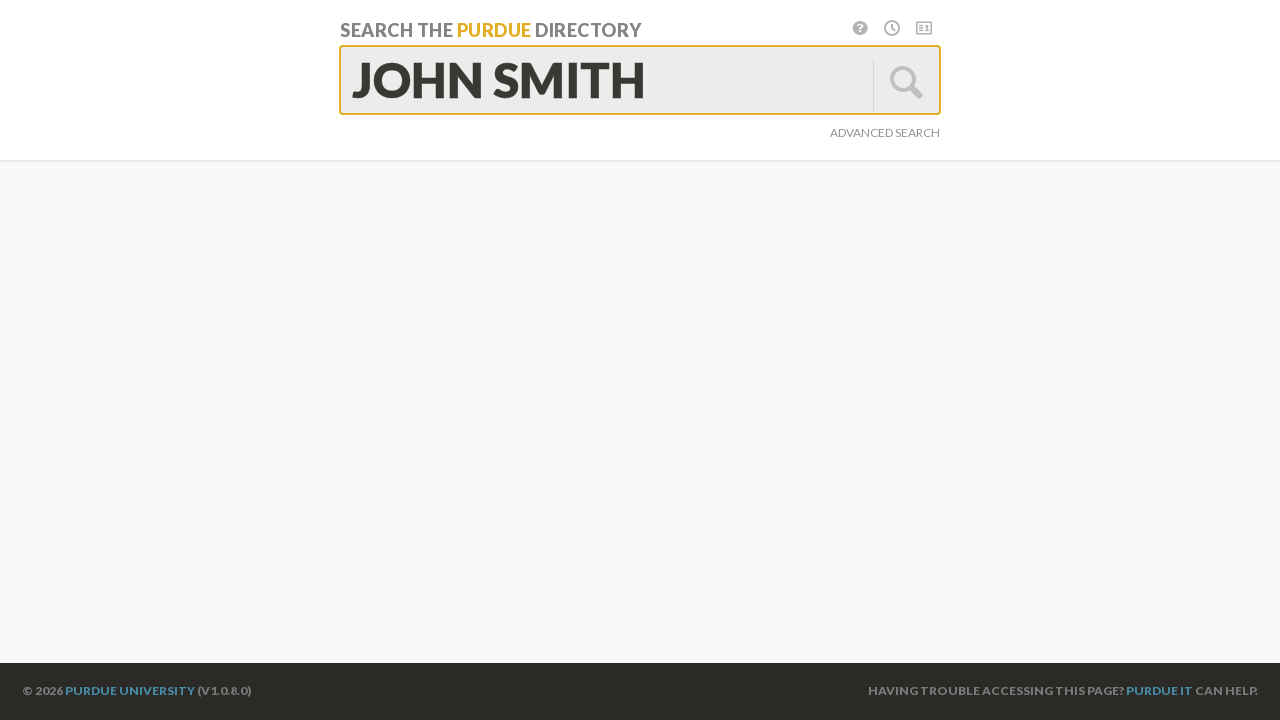

Clicked search button at (906, 85) on #glass
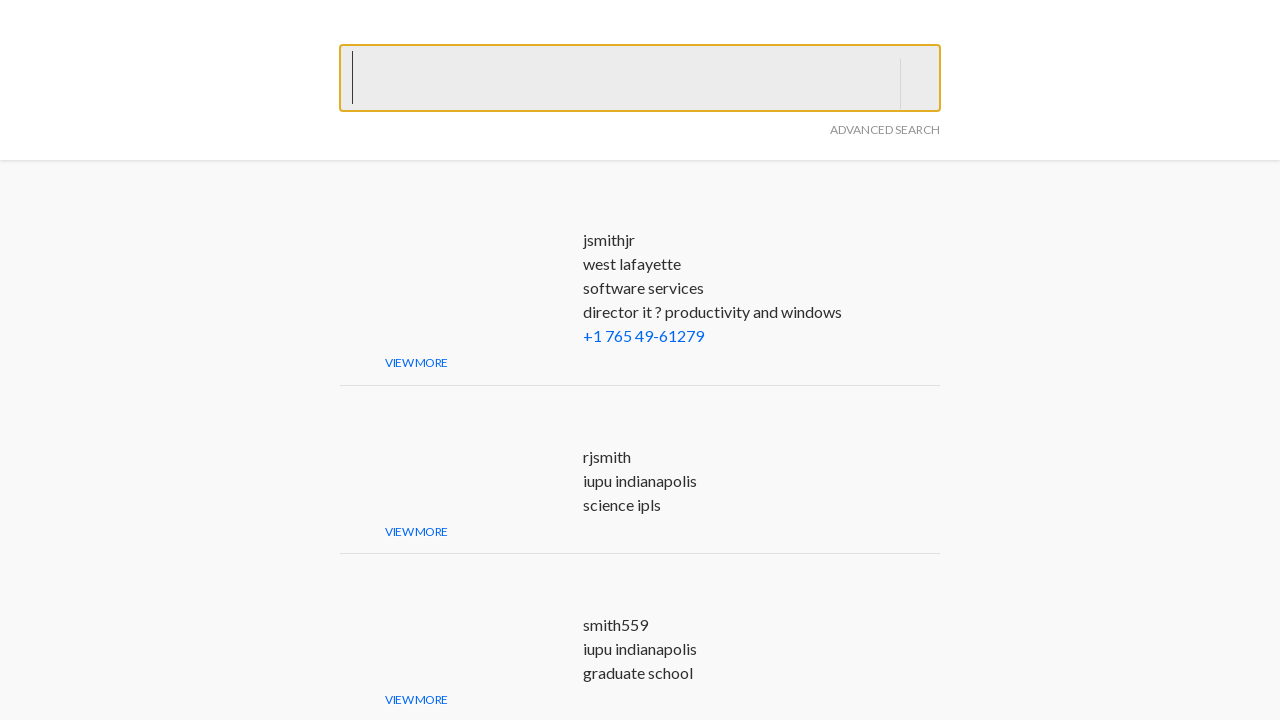

Search results loaded
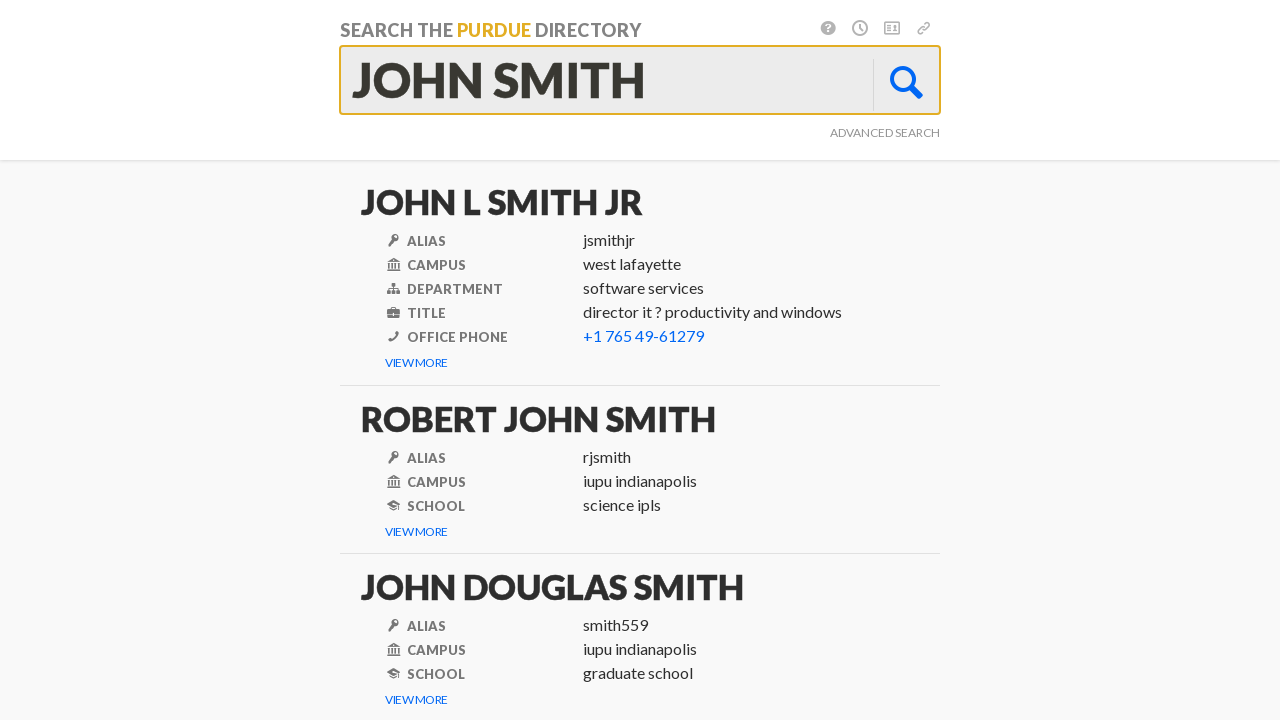

Verified results are displayed with more button present
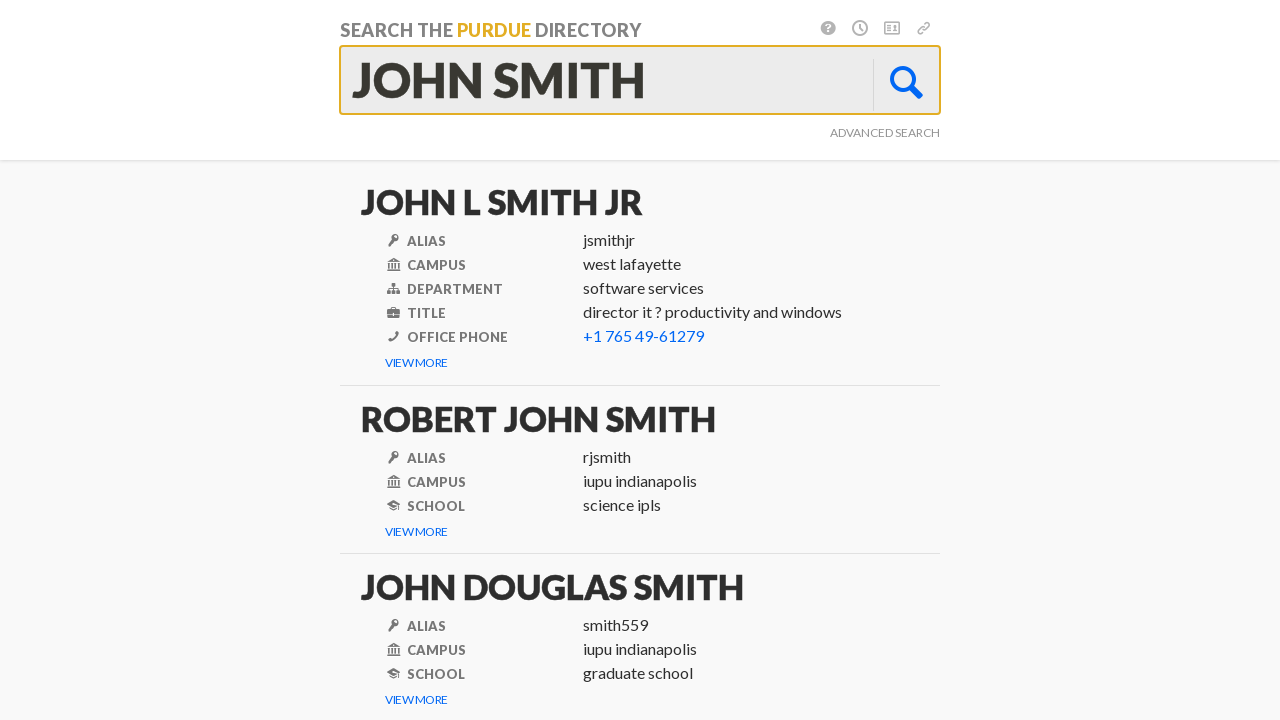

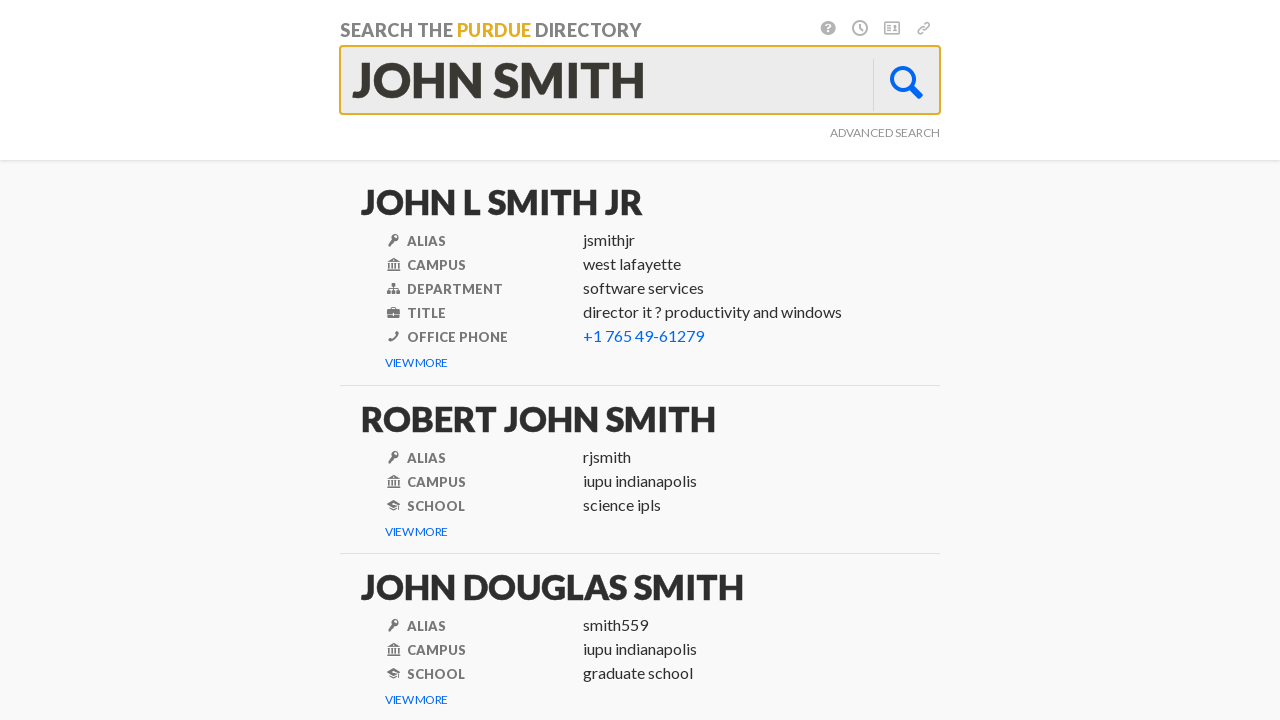